Tests various dropdown selection methods including select by value, text, and index

Starting URL: http://the-internet.herokuapp.com/dropdown

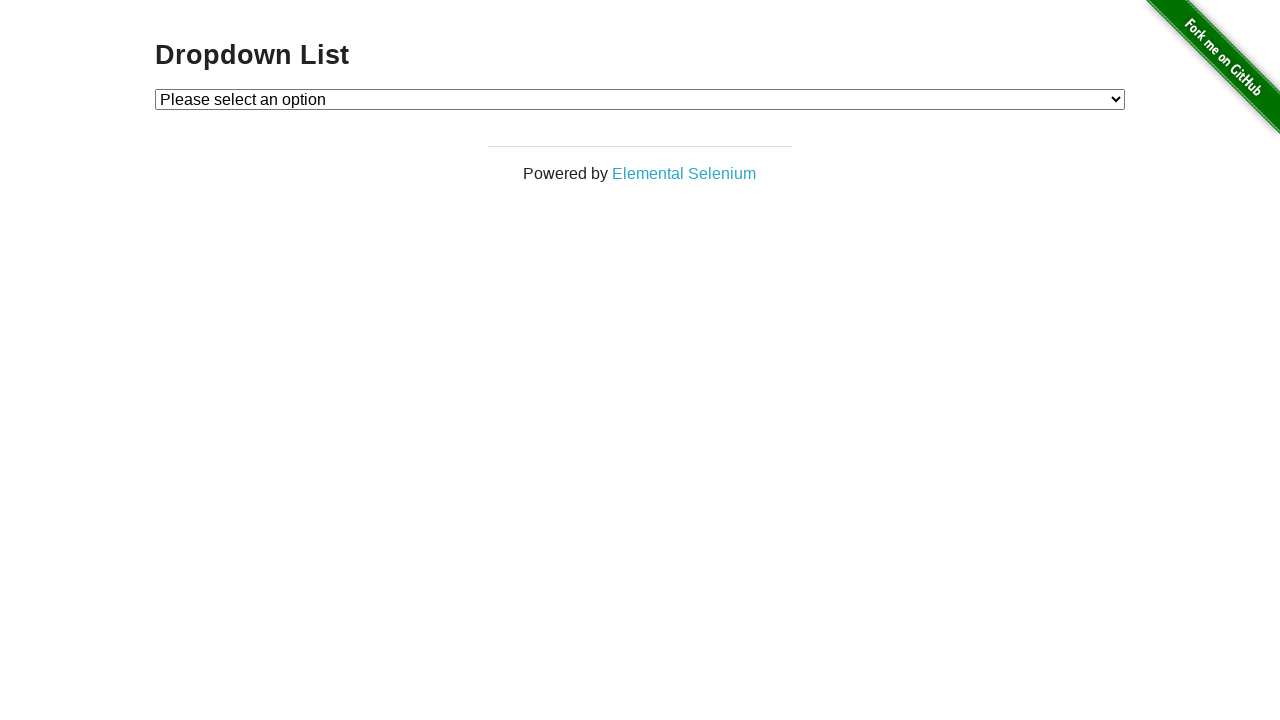

Waited for dropdown element to be visible
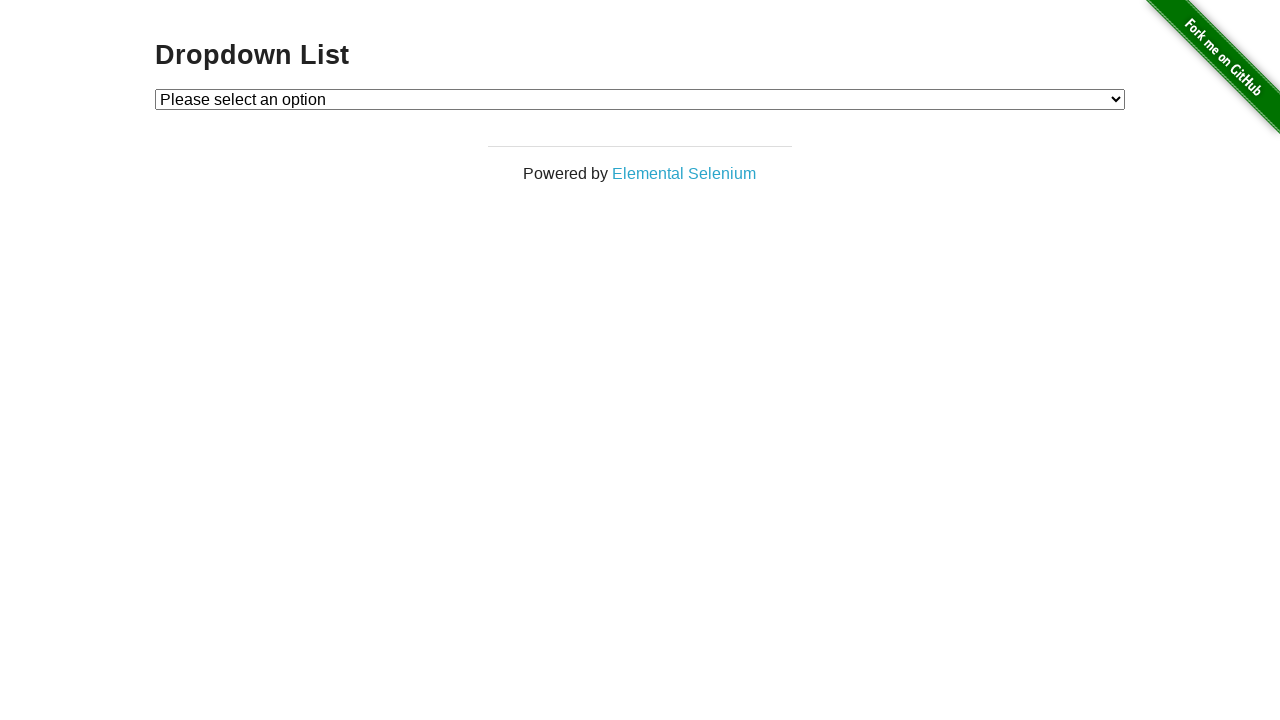

Selected dropdown option by value '1' on #dropdown
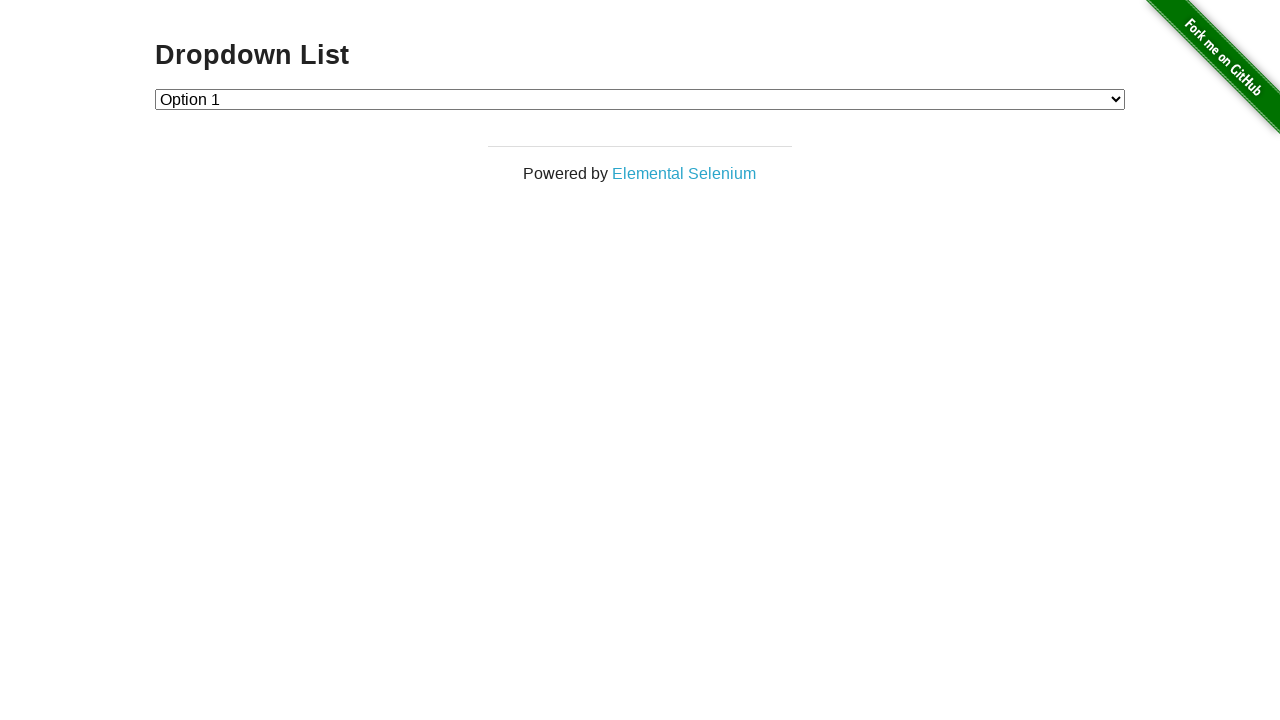

Verified dropdown value is '1'
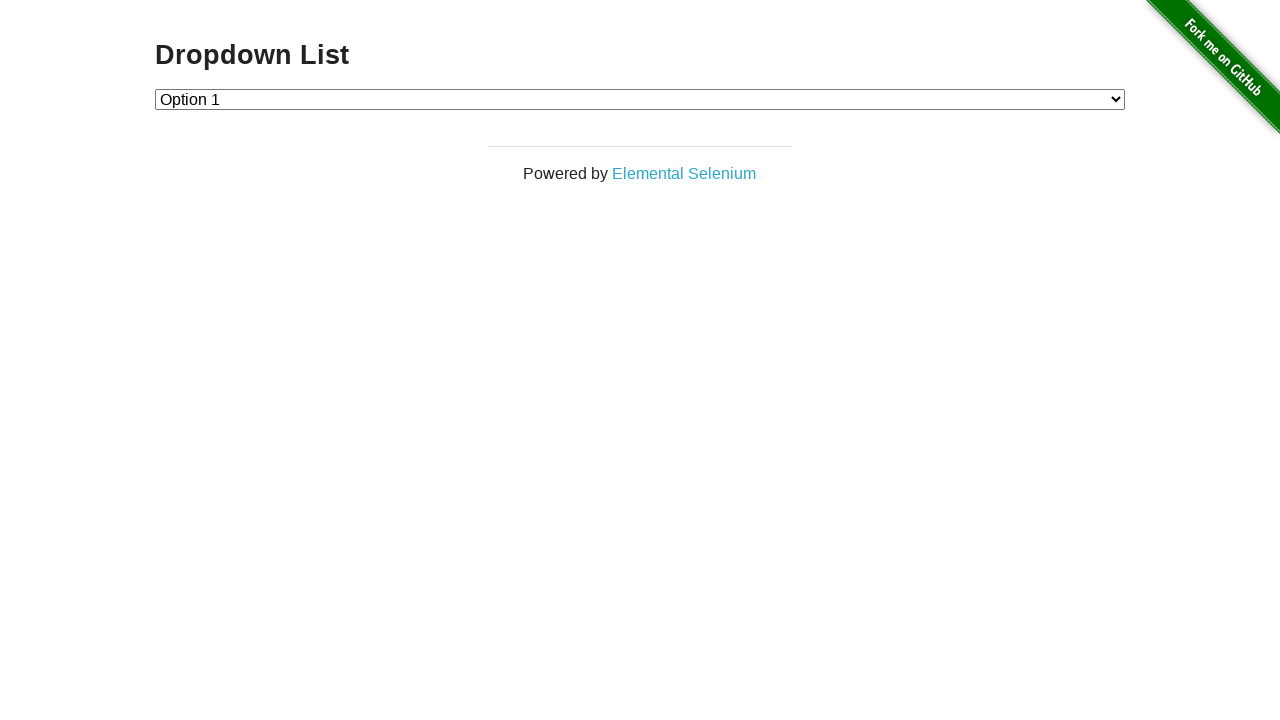

Selected dropdown option by text 'Option 2' on #dropdown
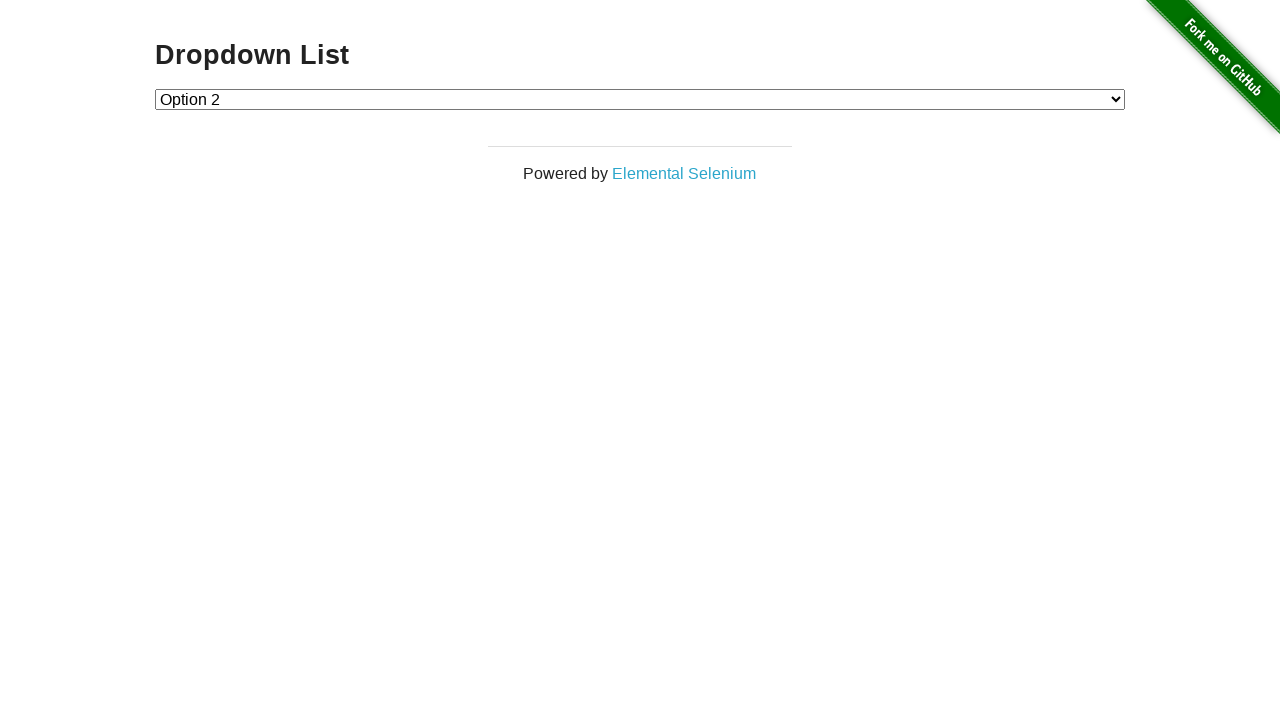

Verified dropdown selected text is 'Option 2'
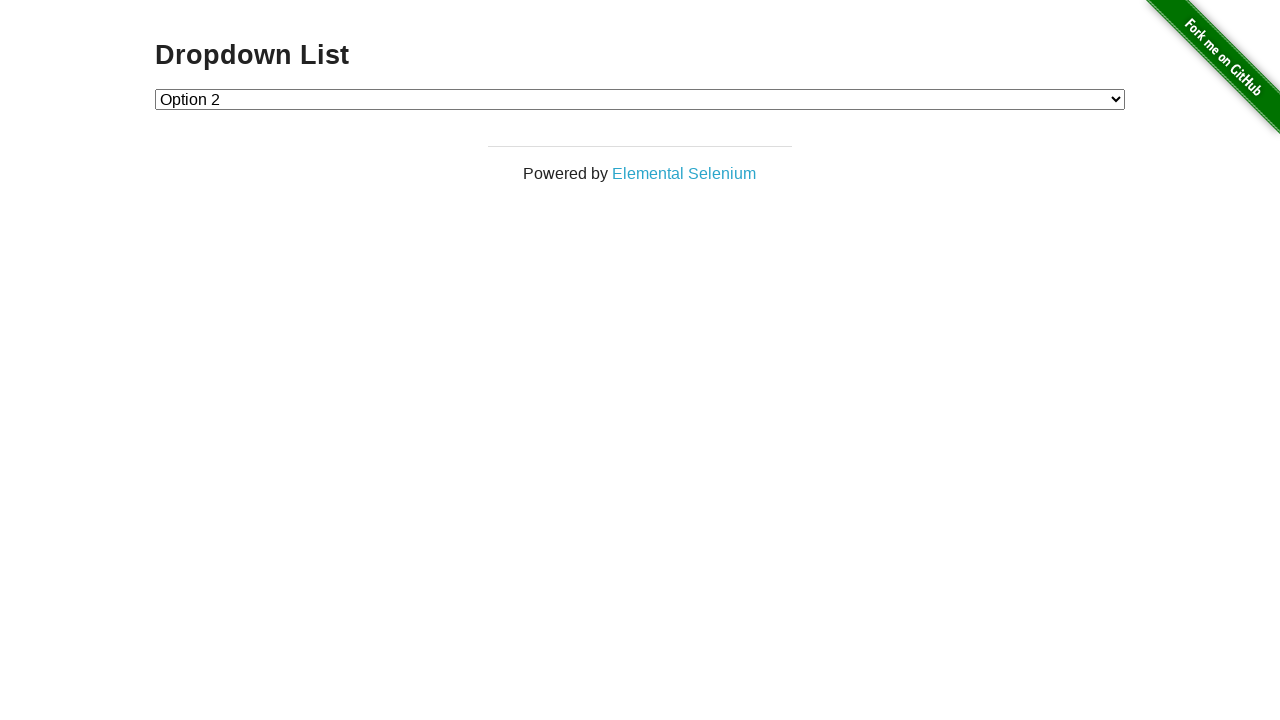

Clicked dropdown to open it at (640, 99) on #dropdown
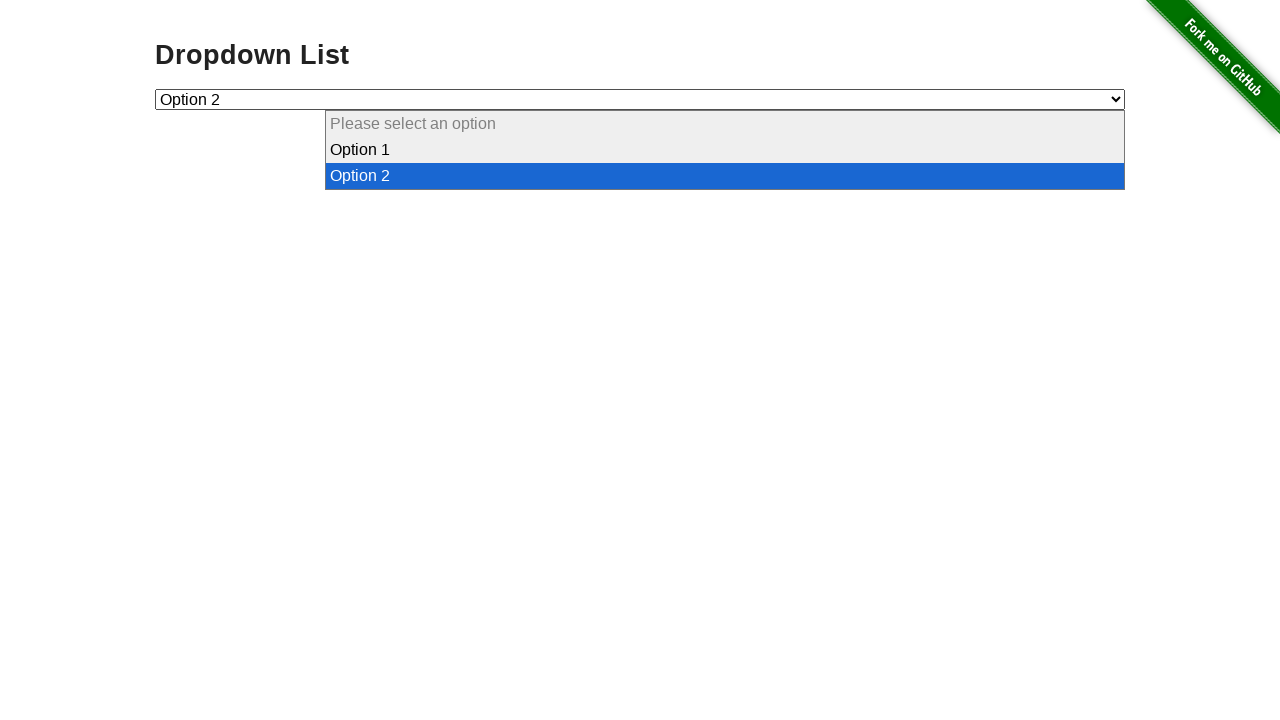

Selected dropdown option by text 'Option 1' on #dropdown
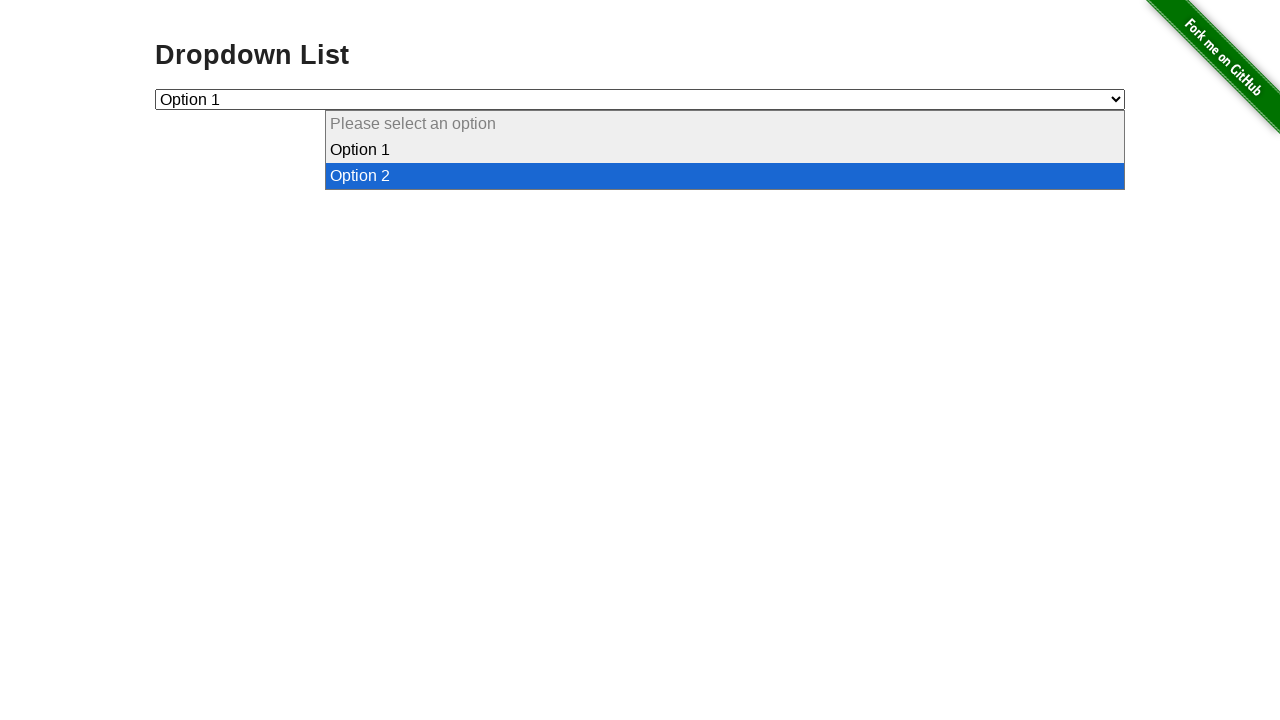

Verified dropdown selected text is 'Option 1'
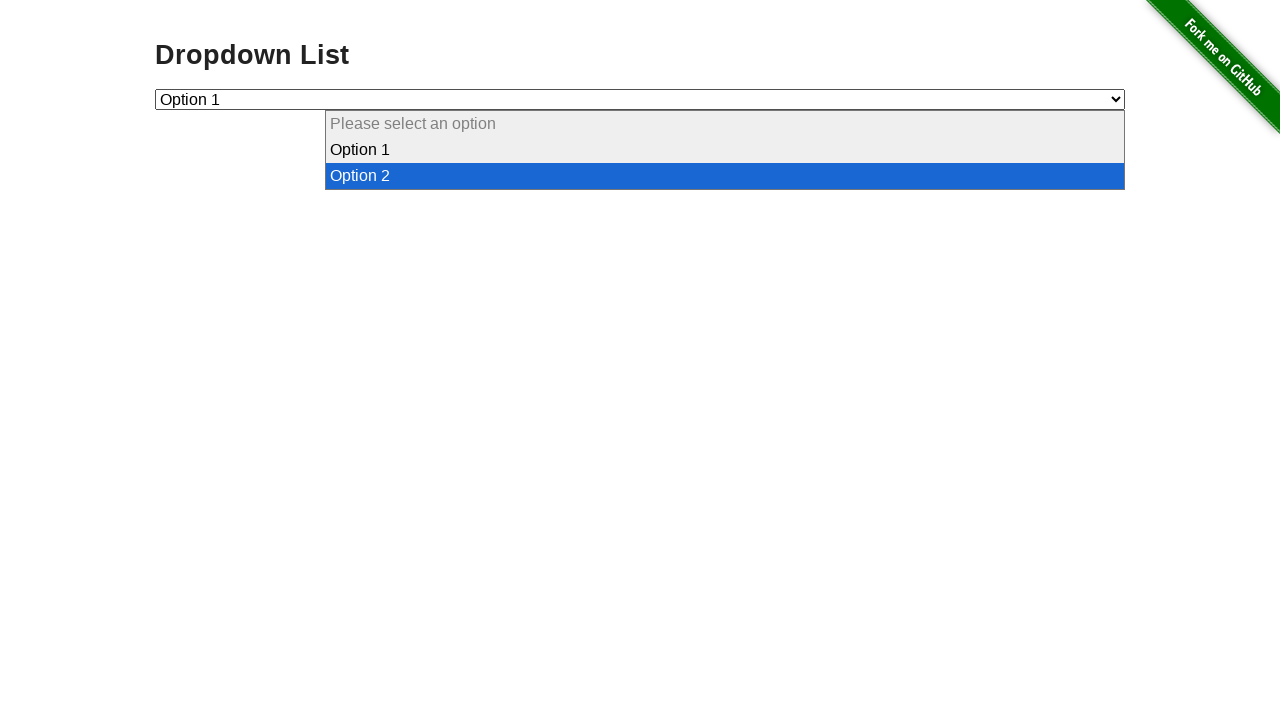

Clicked dropdown to open it at (640, 99) on #dropdown
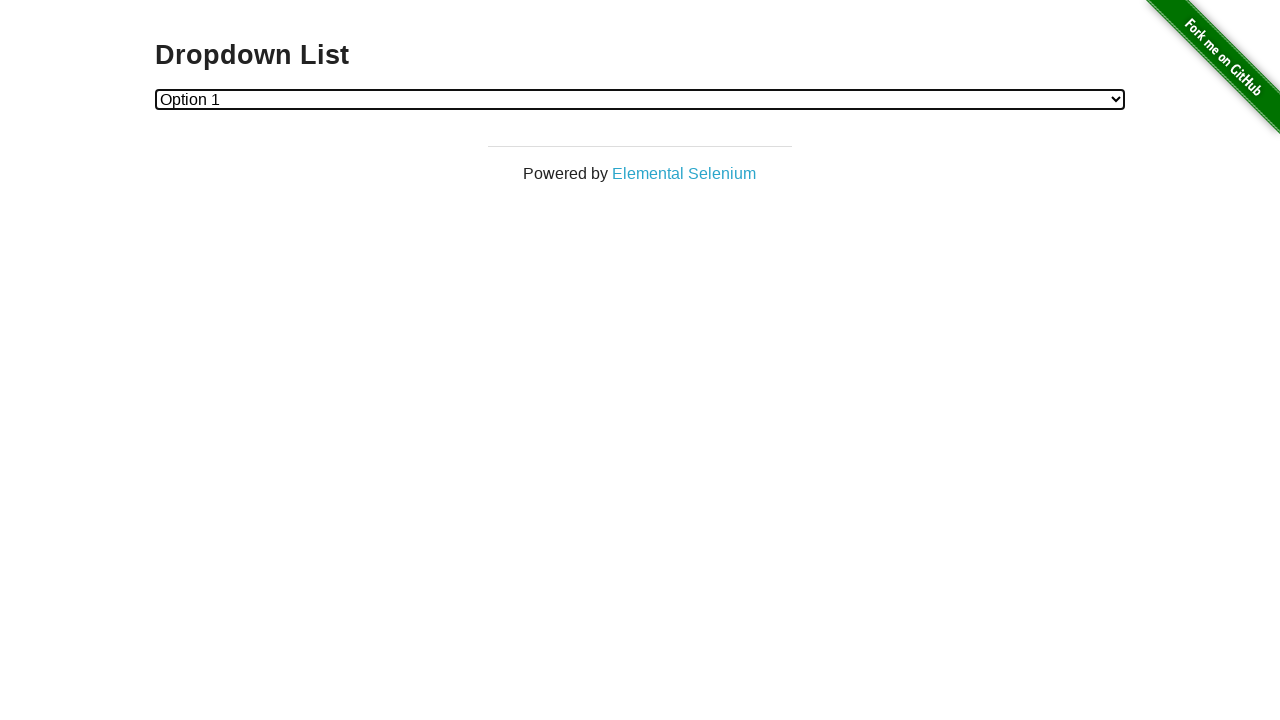

Selected dropdown option by value '2' on #dropdown
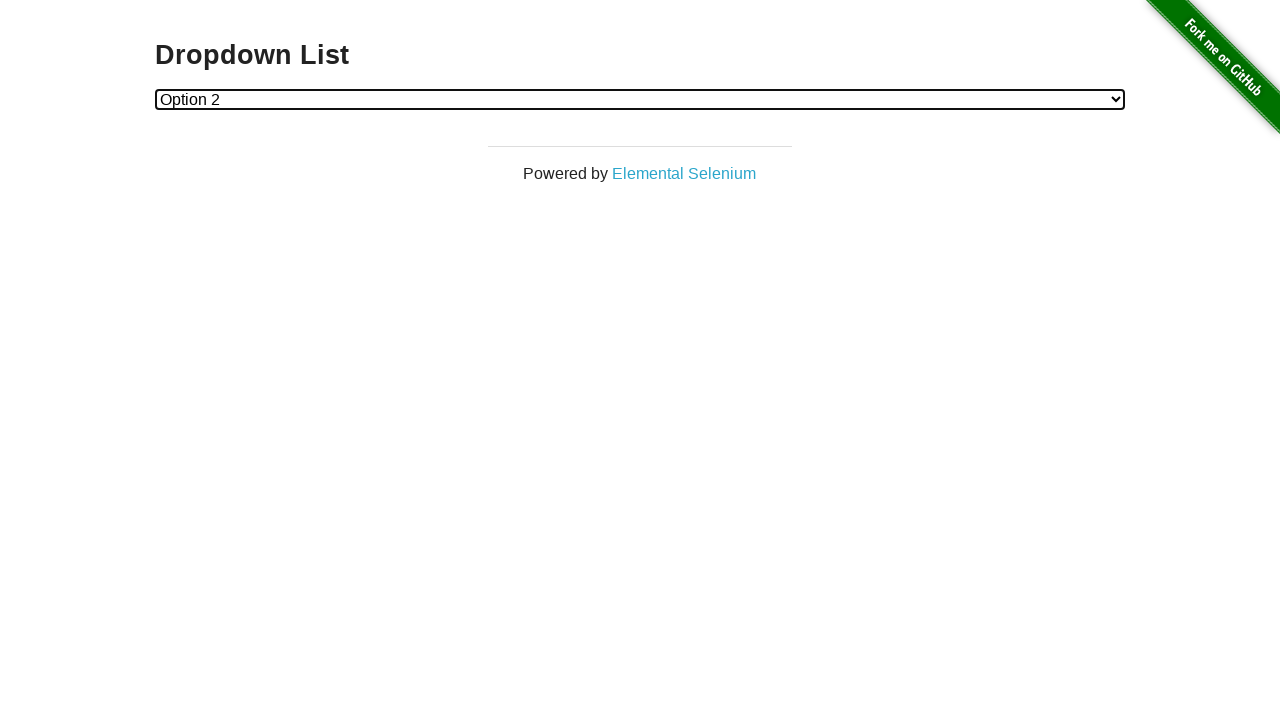

Verified dropdown value is '2'
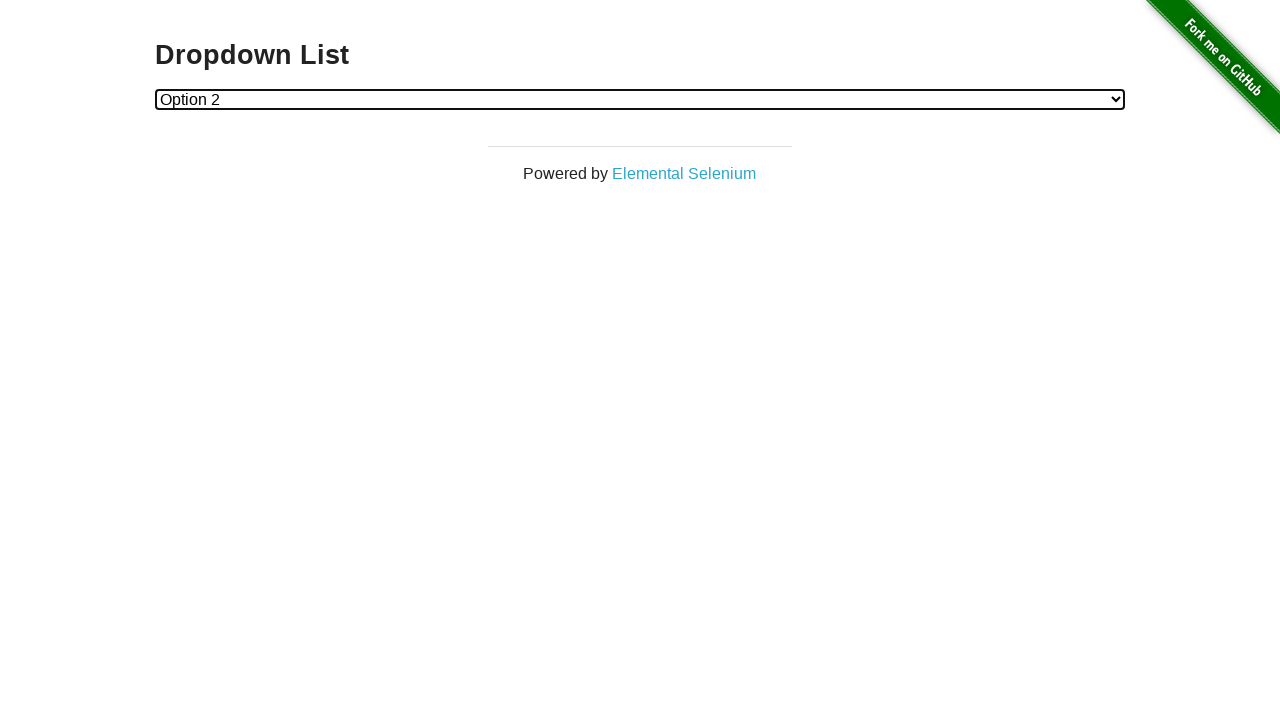

Selected dropdown option by text 'Option 1' on #dropdown
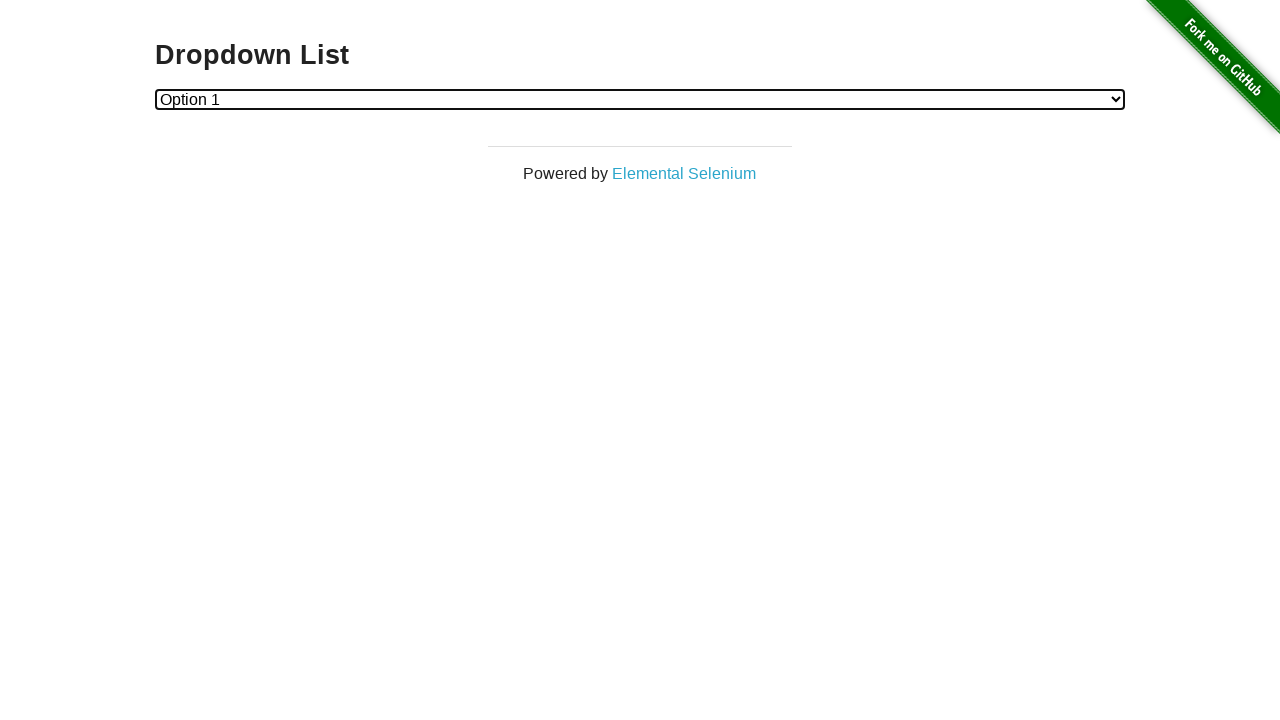

Verified dropdown selected text is 'Option 1'
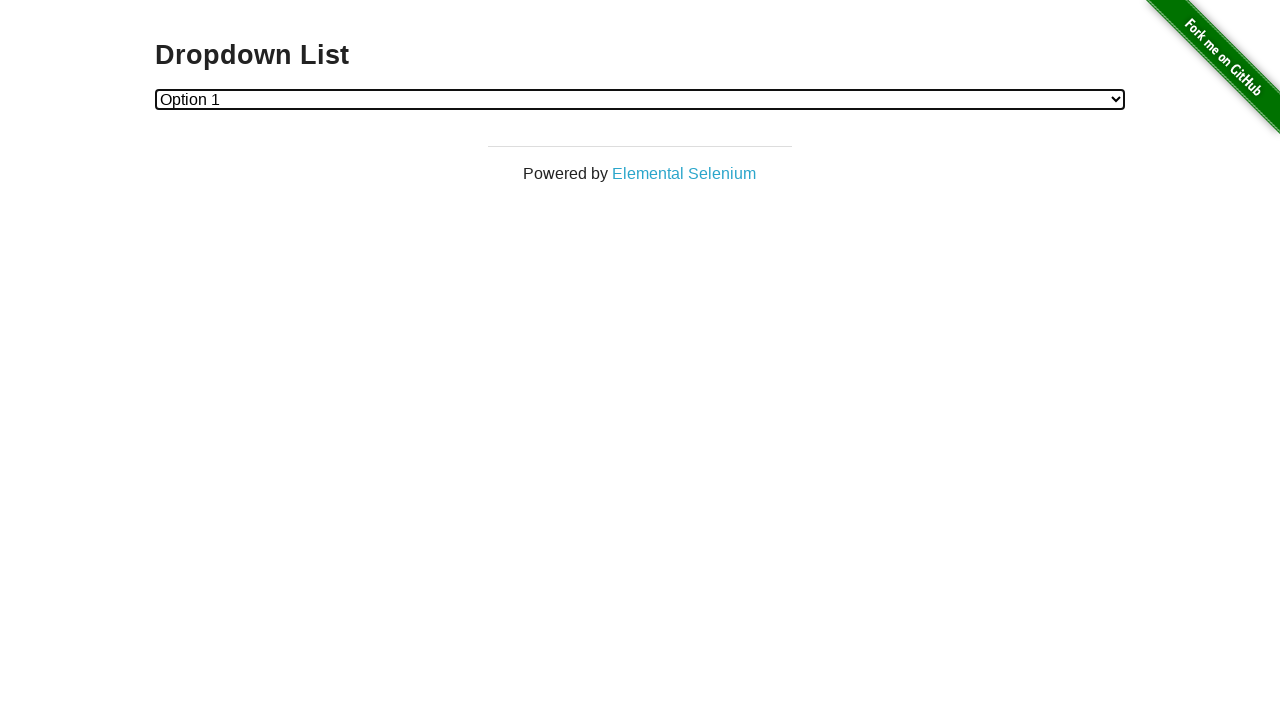

Selected dropdown option by value '2' on #dropdown
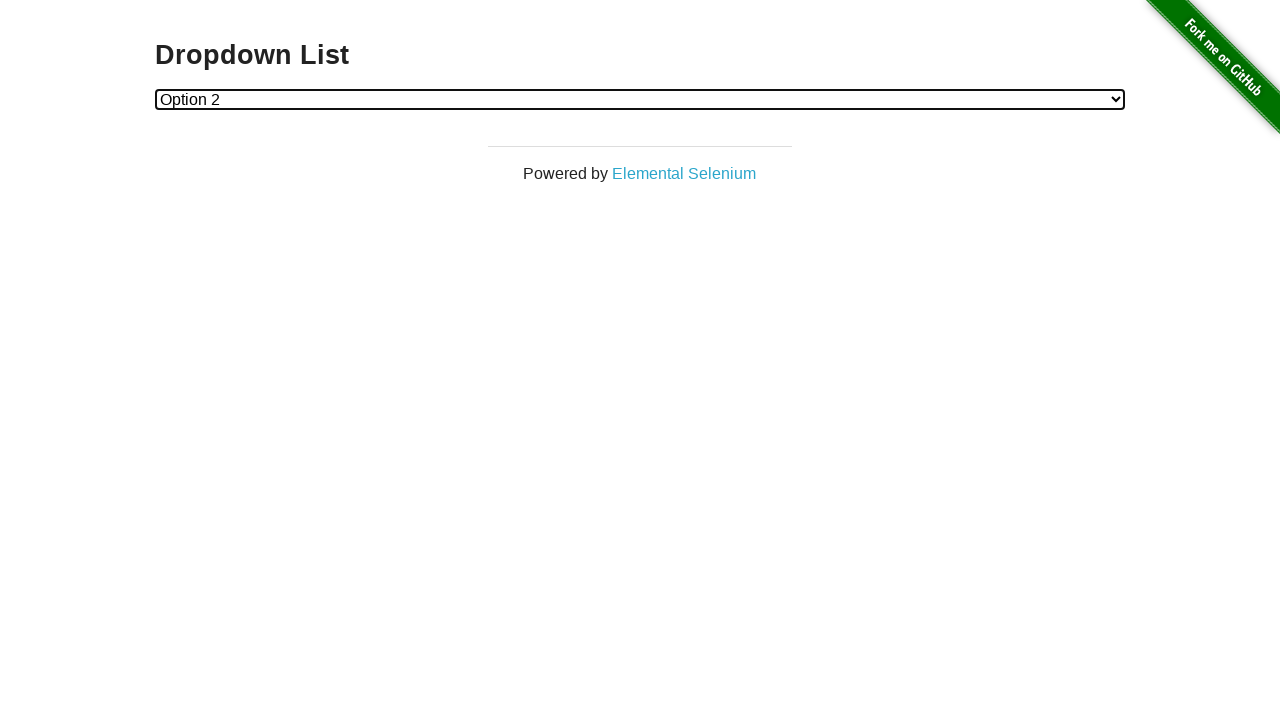

Verified dropdown value is '2'
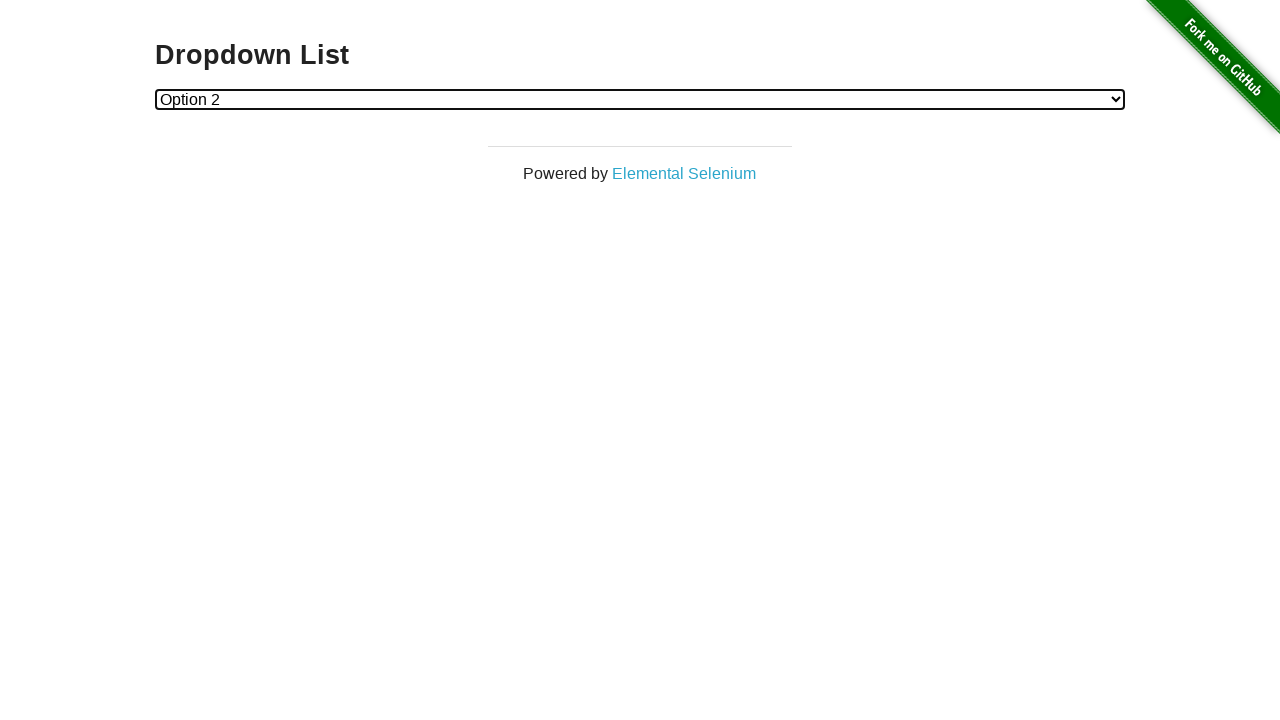

Selected dropdown option by index 1 on #dropdown
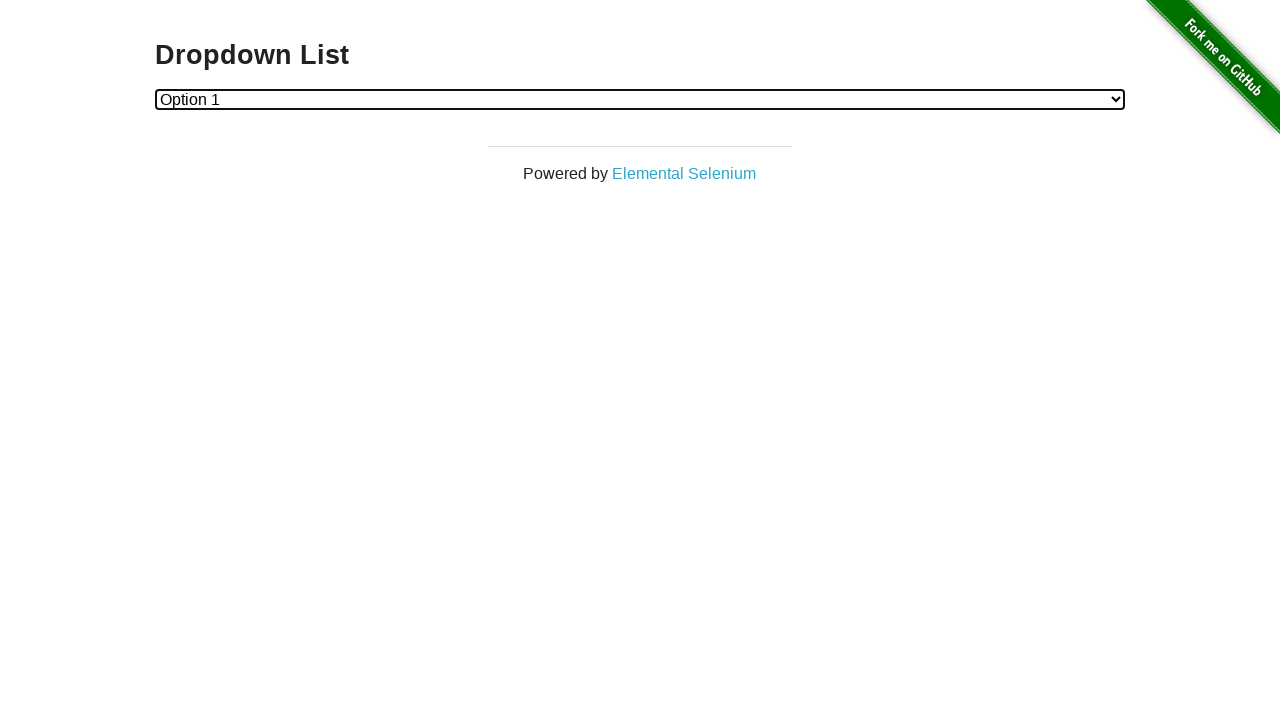

Verified dropdown selected text is 'Option 1'
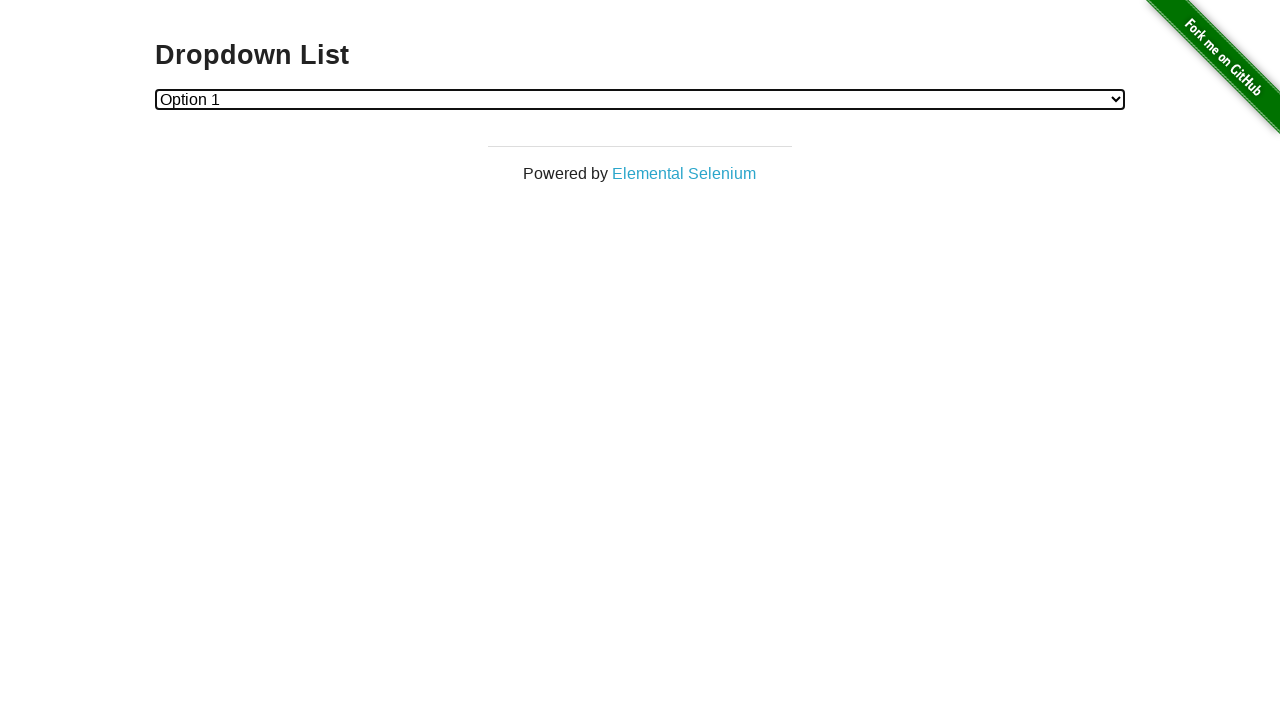

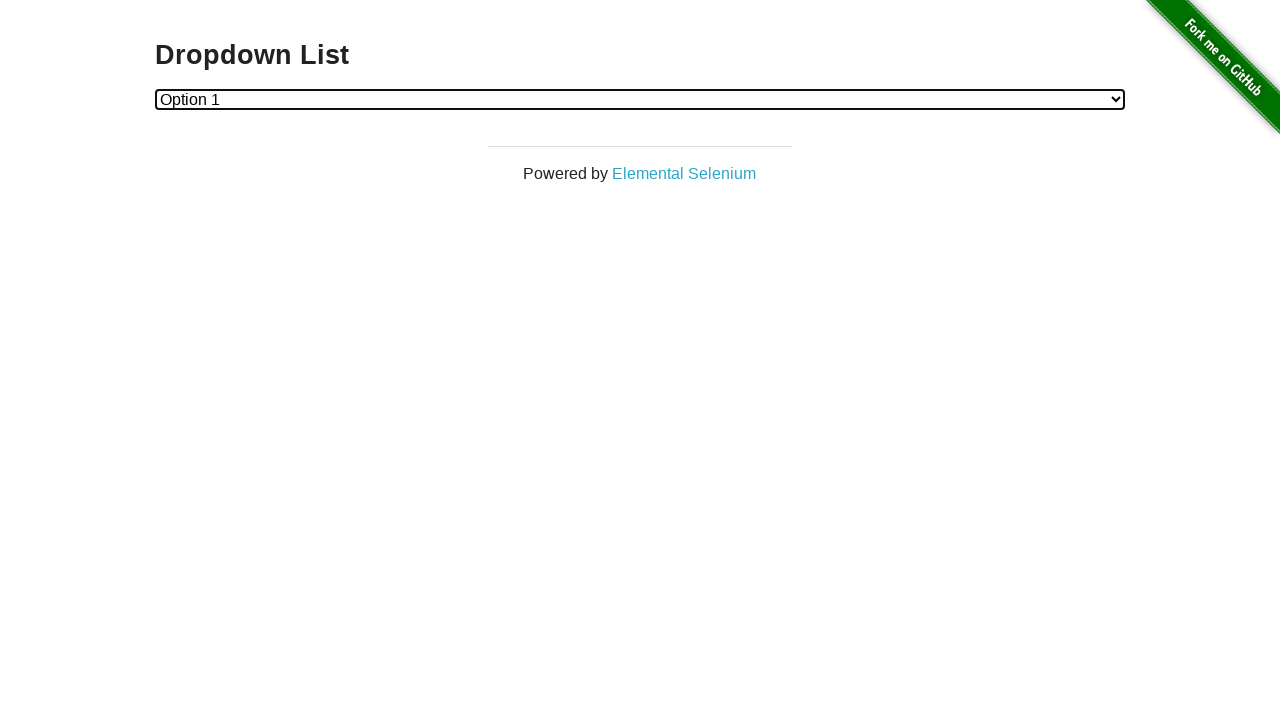